Navigates to an Angular demo application and clicks on the library navigation button to access the library section

Starting URL: https://rahulshettyacademy.com/angularAppdemo

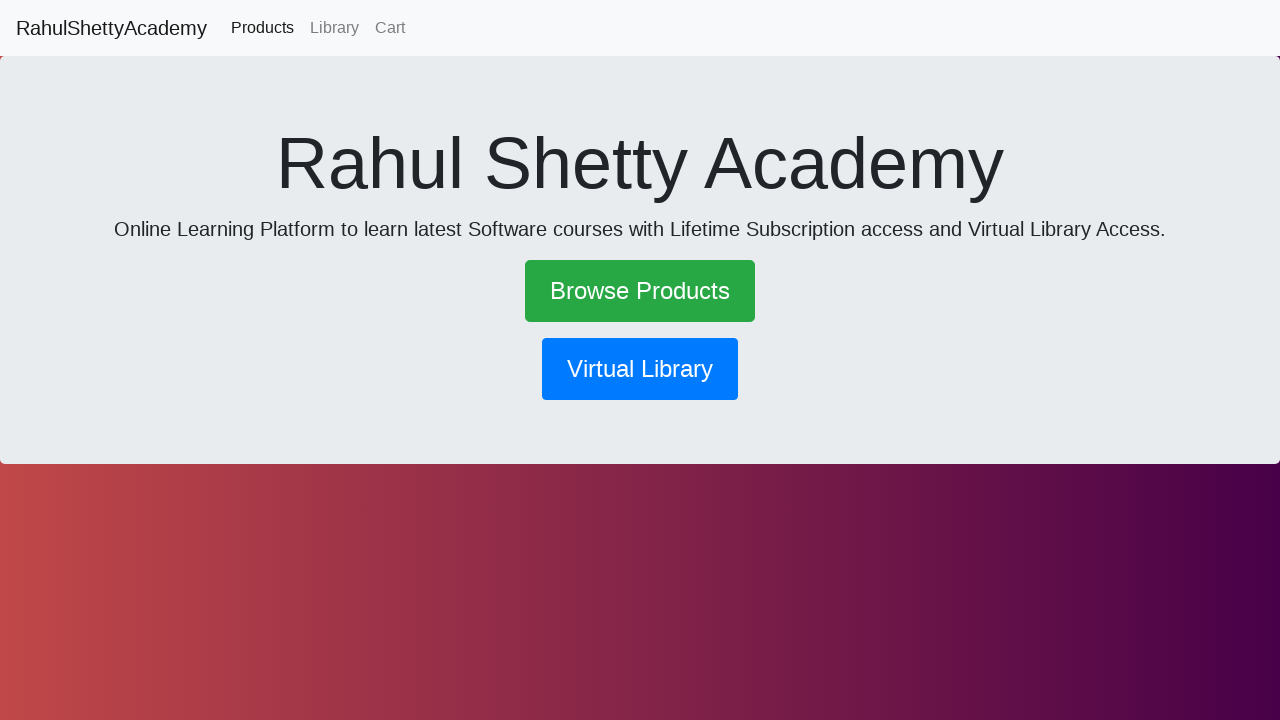

Clicked on the library navigation button at (640, 369) on button[routerlink*='library']
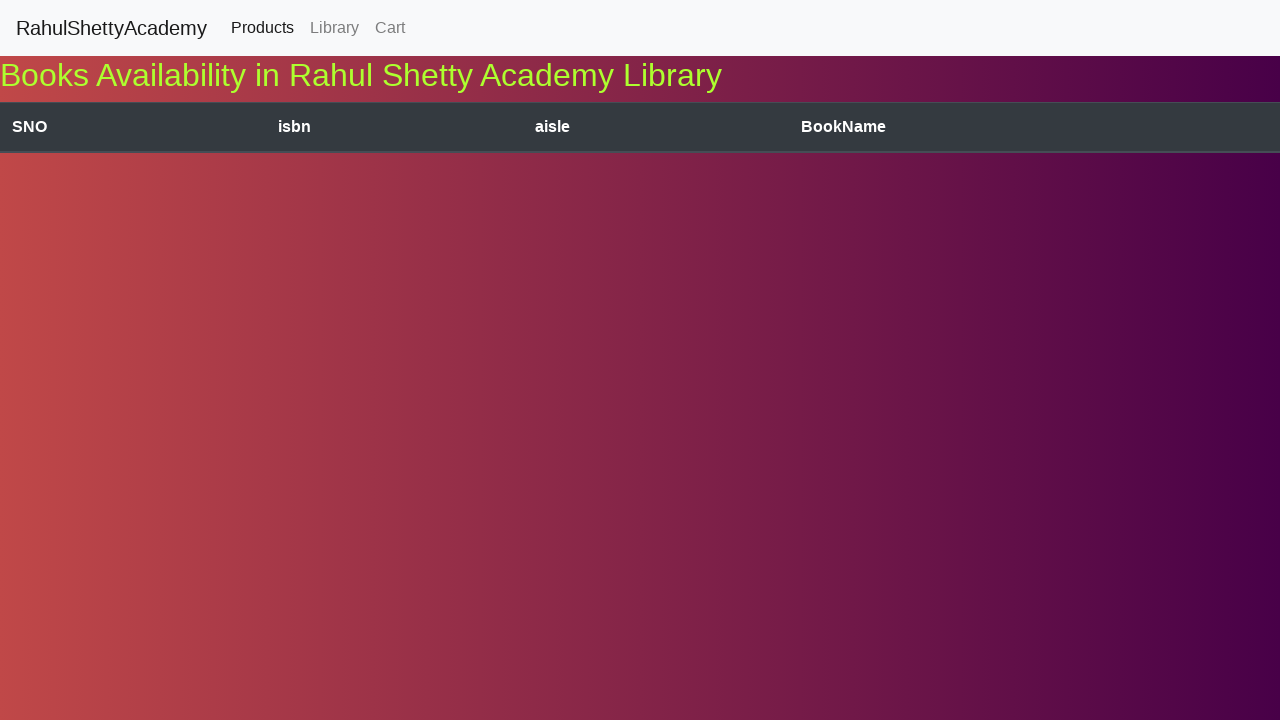

Waited for navigation to complete and network to be idle
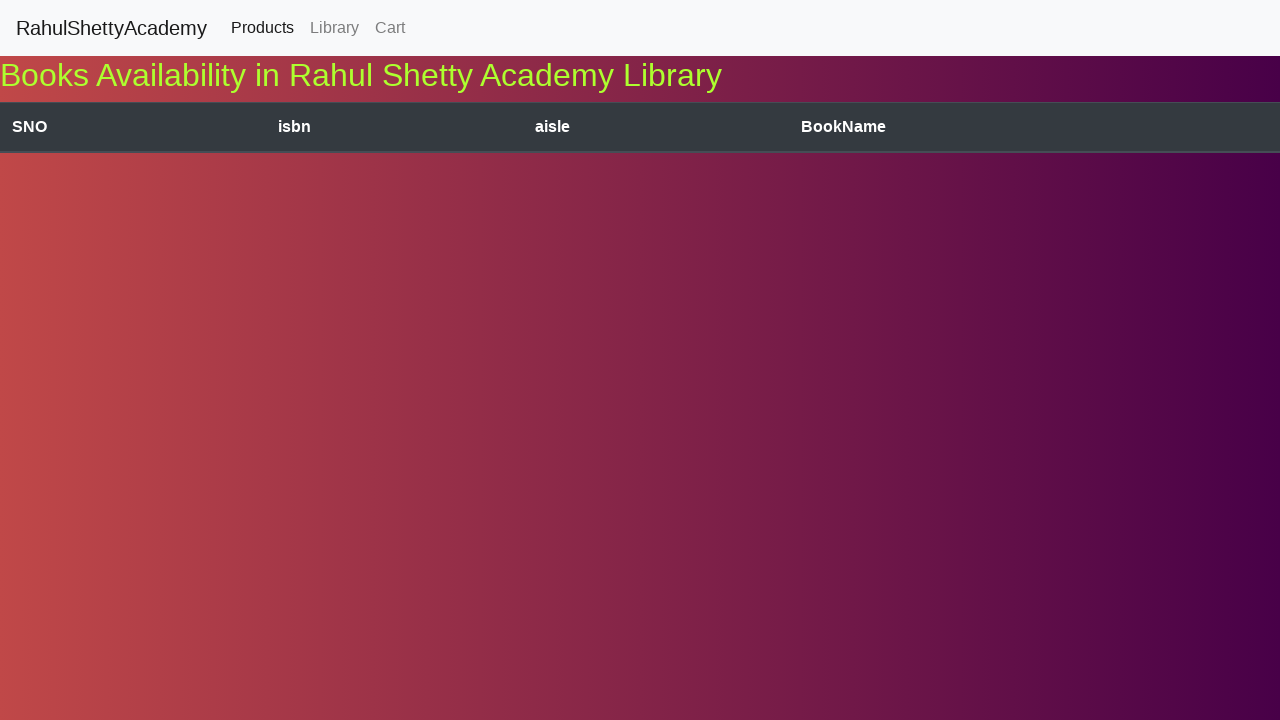

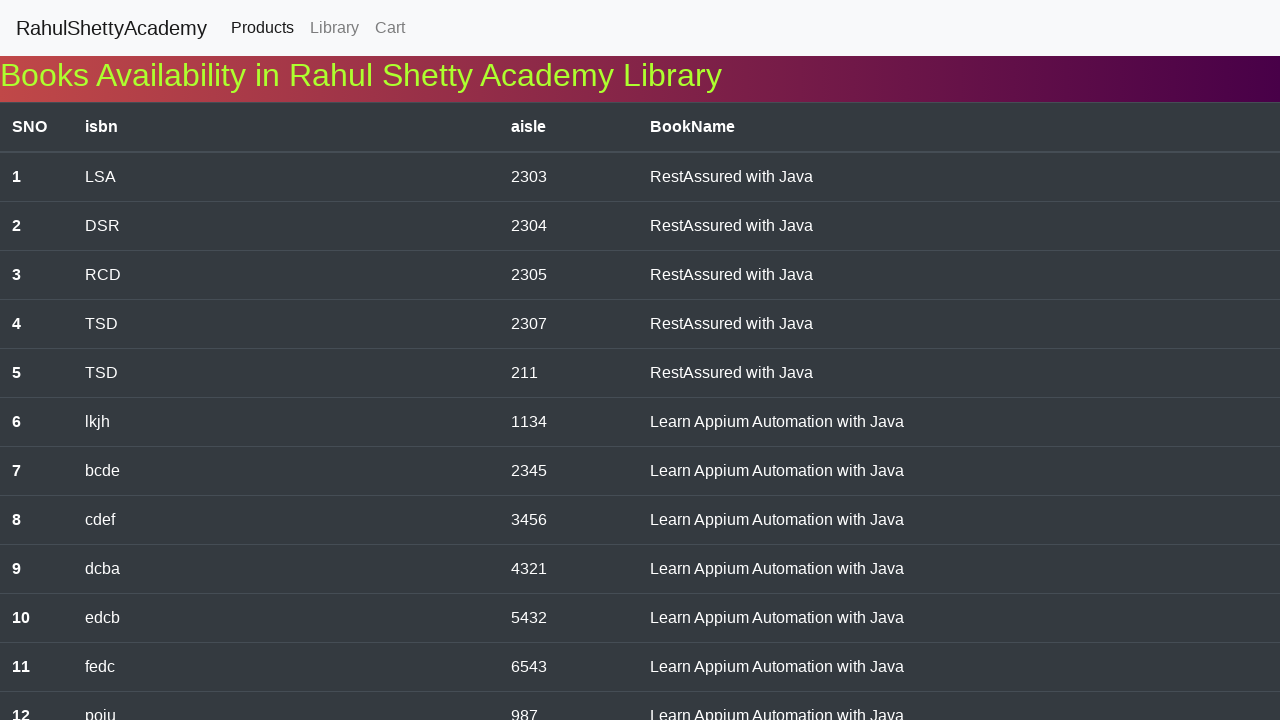